Tests checkbox functionality by clicking on a checkbox element and verifying its selection state on a DevExpress demo page

Starting URL: https://demos.devexpress.com/aspxeditorsdemos/ListEditors/MultiSelect.aspx

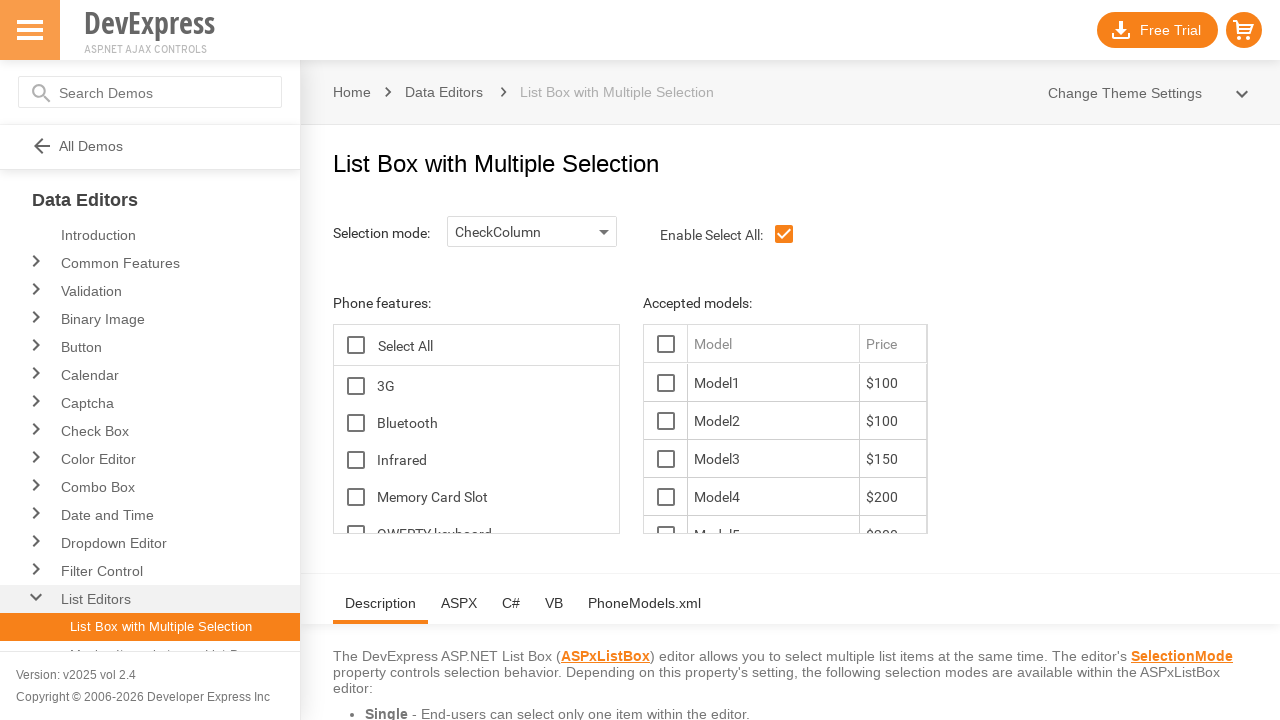

Clicked on the checkbox element with ID ContentHolder_lbFeatures_TG_D at (356, 386) on xpath=//span[@id='ContentHolder_lbFeatures_TG_D']
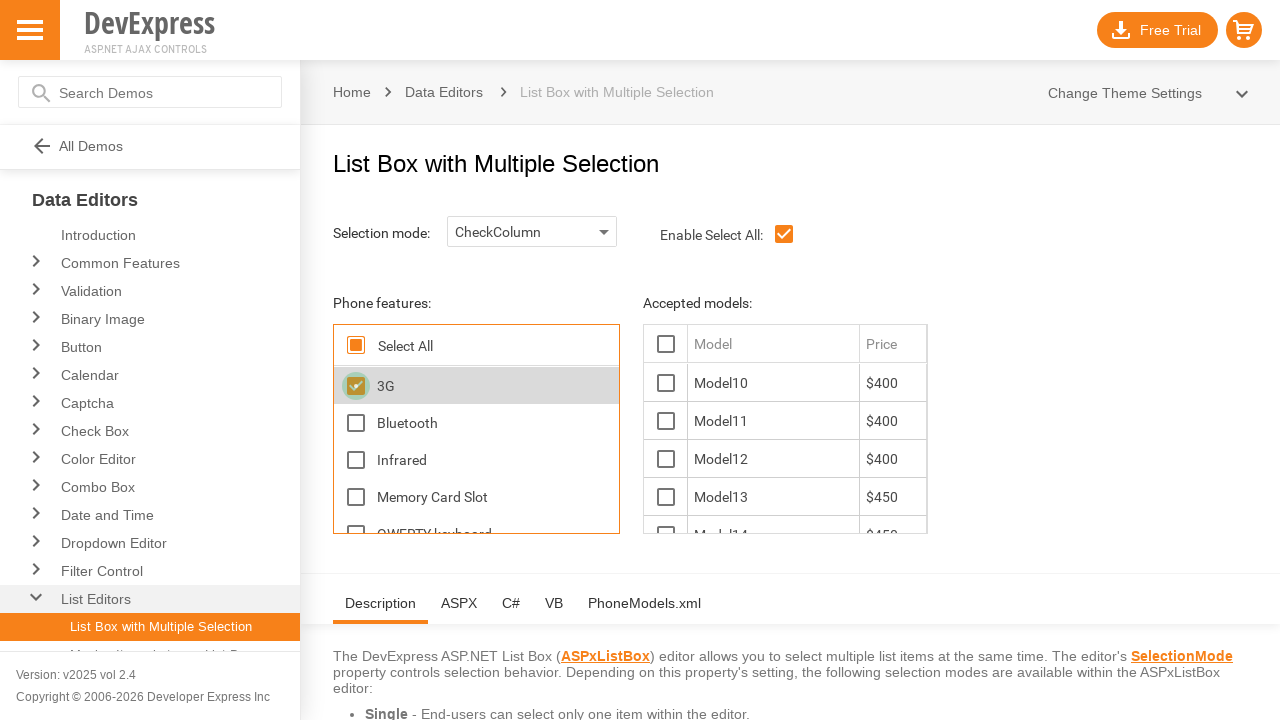

Verified checkbox is visible after clicking
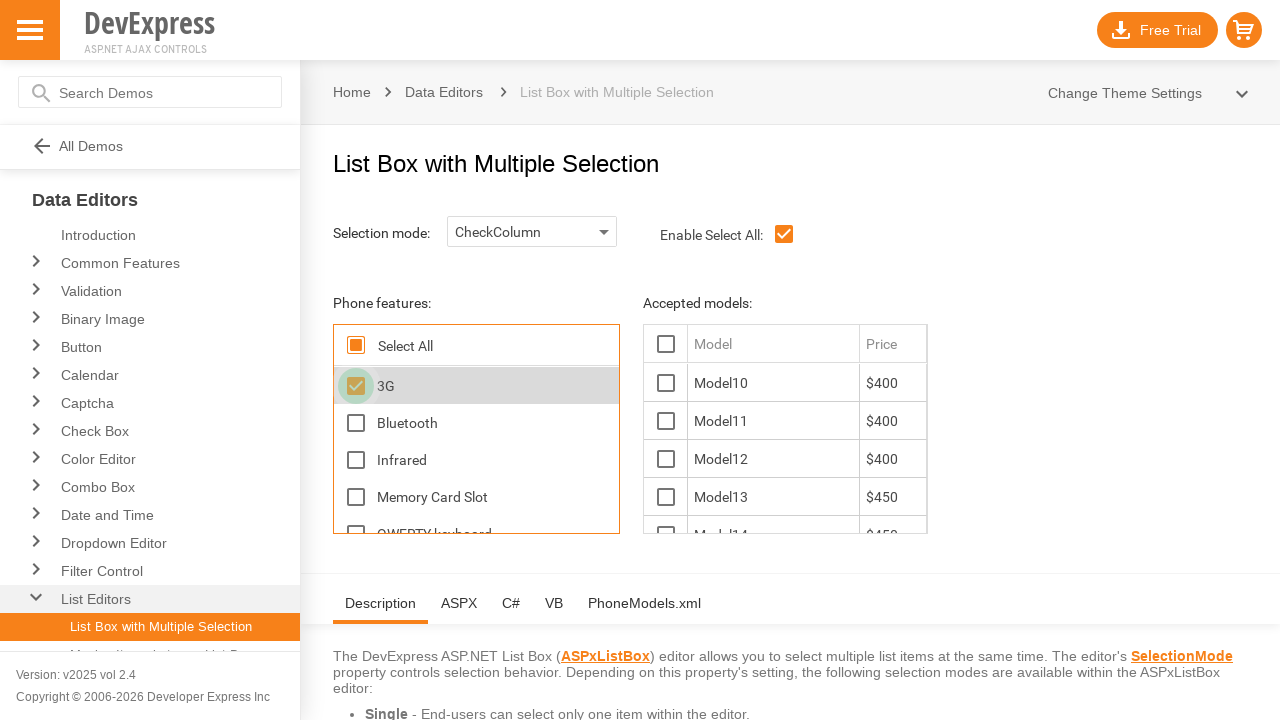

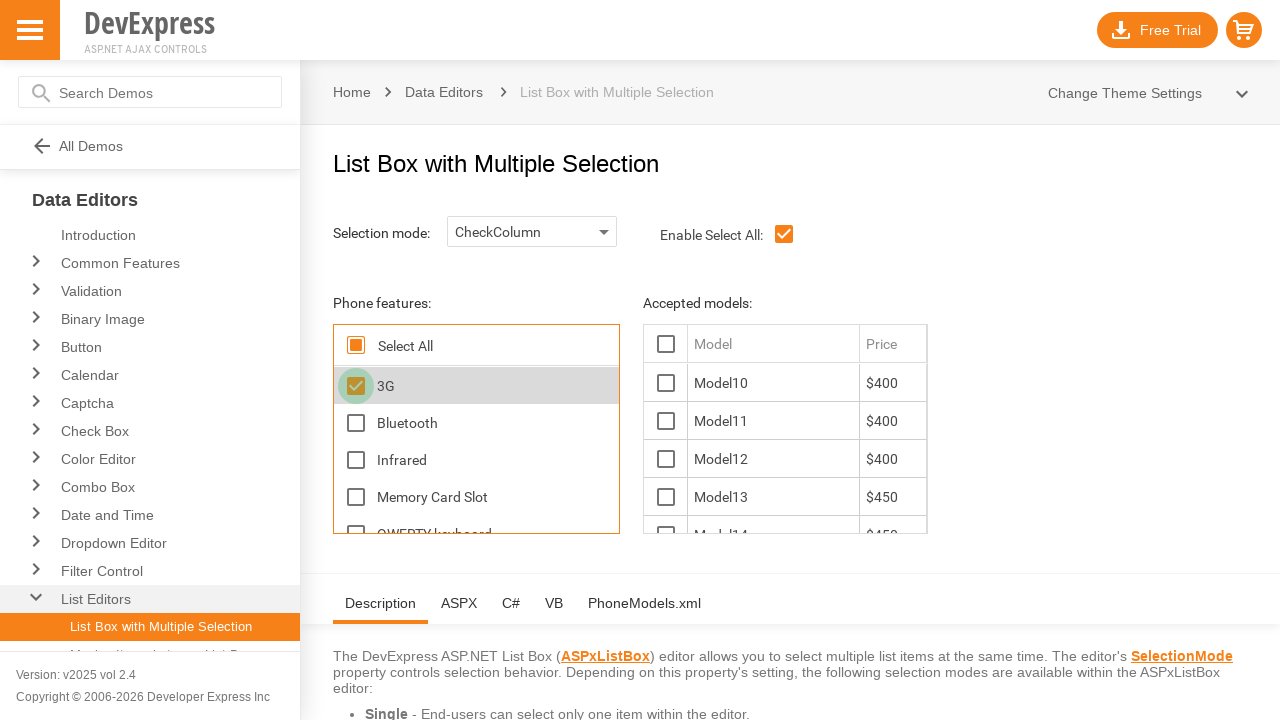